Tests accepting a browser confirmation dialog by clicking a button to trigger the alert and then accepting it

Starting URL: https://www.techlearn.in/code/confirmation-dialog-box/

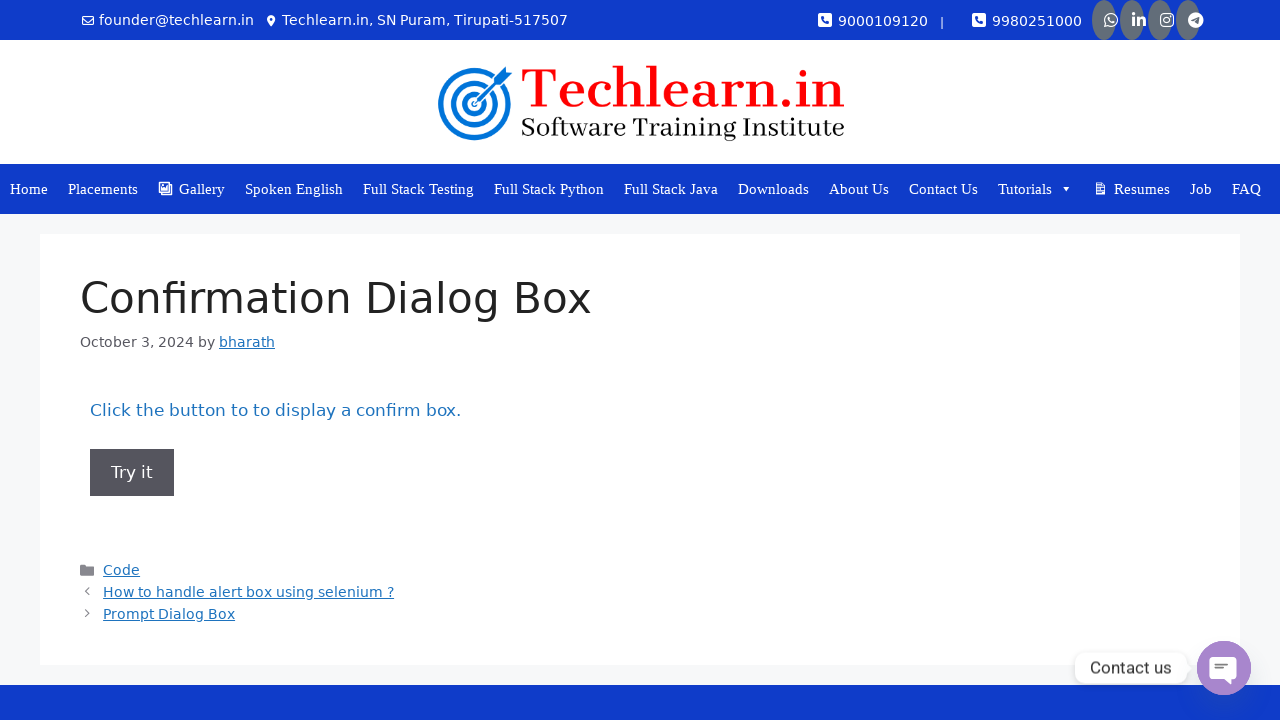

Clicked button to trigger confirmation dialog at (132, 472) on xpath=//*[@id='post-725']/div/div/div/div/div/div/div/button
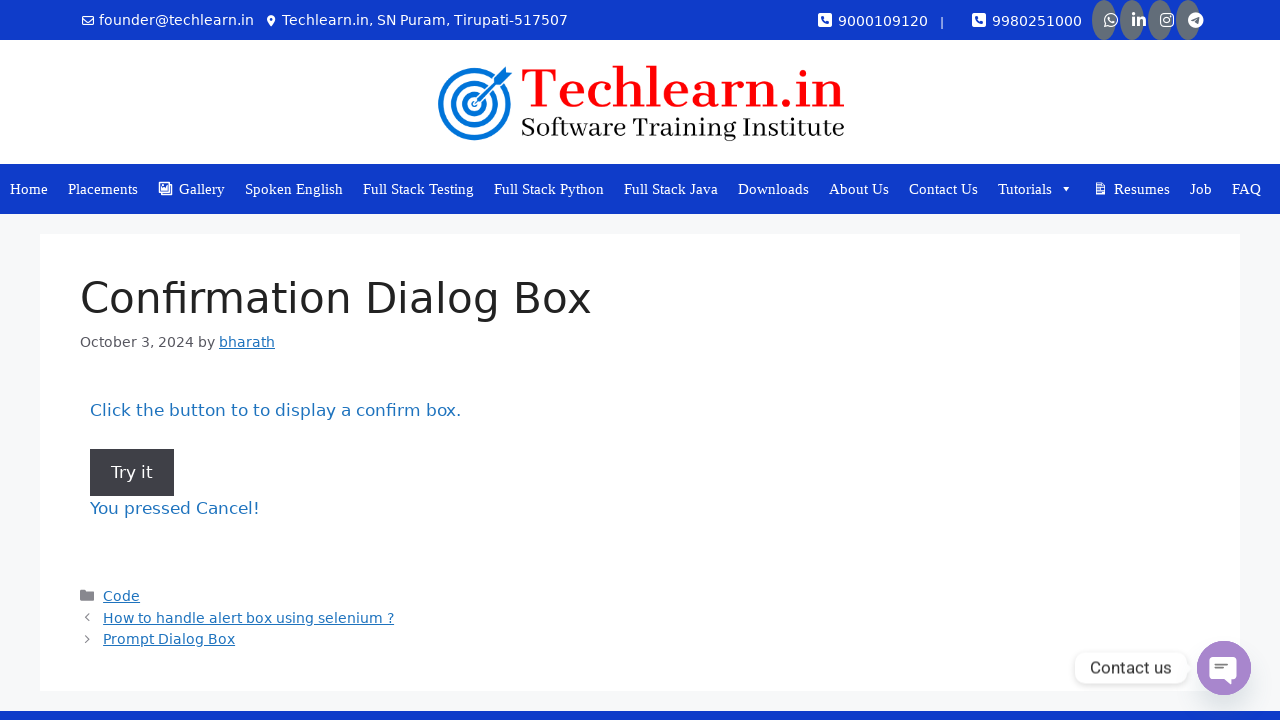

Set up dialog handler to accept the alert
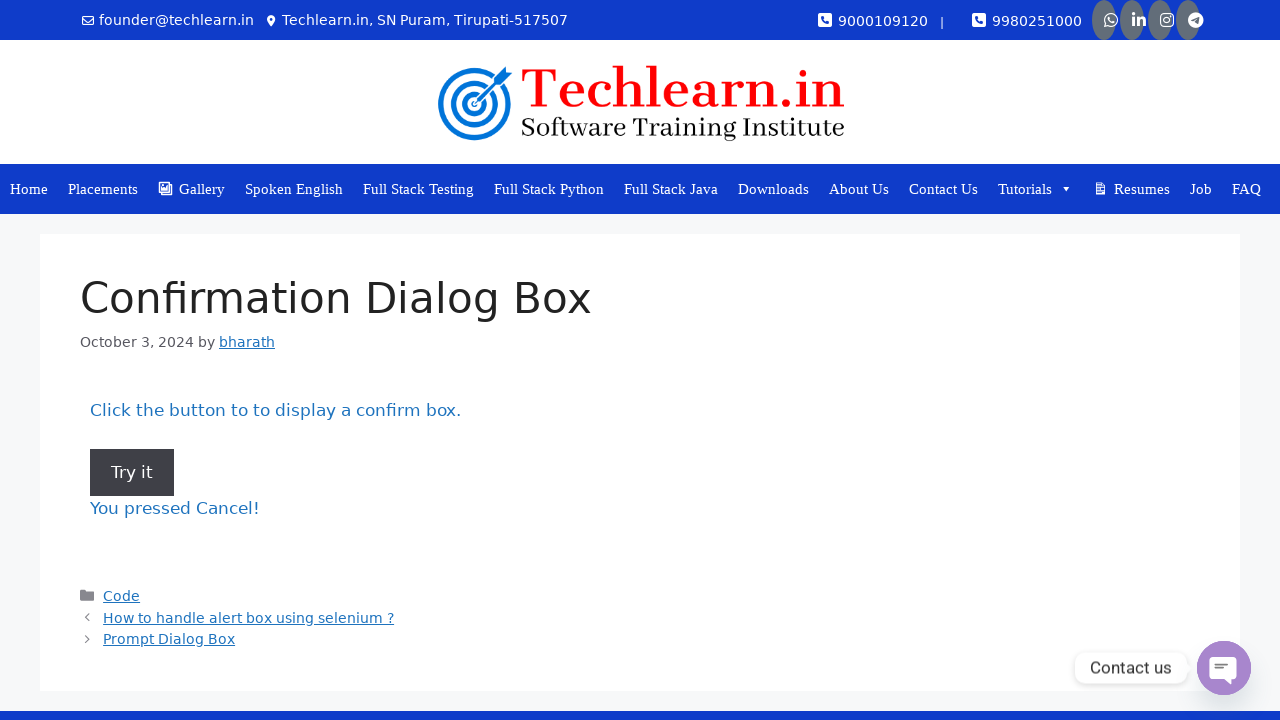

Clicked button again to trigger confirmation dialog at (132, 472) on xpath=//*[@id='post-725']/div/div/div/div/div/div/div/button
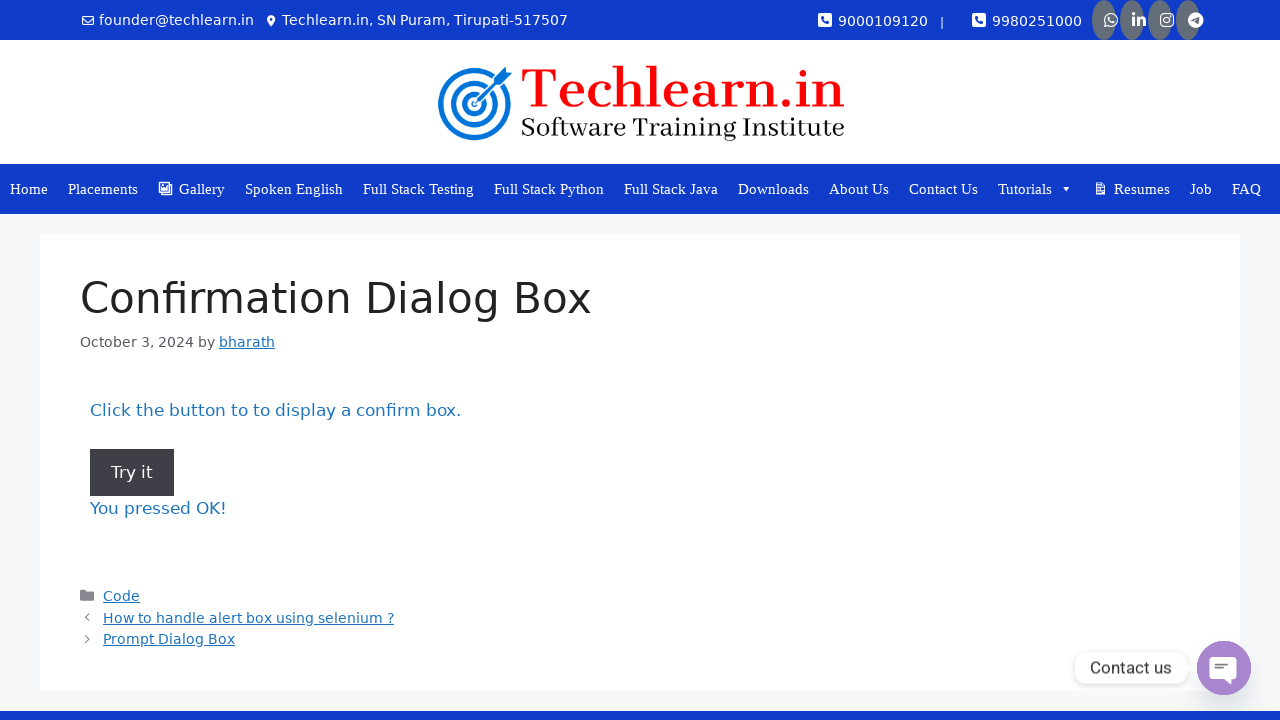

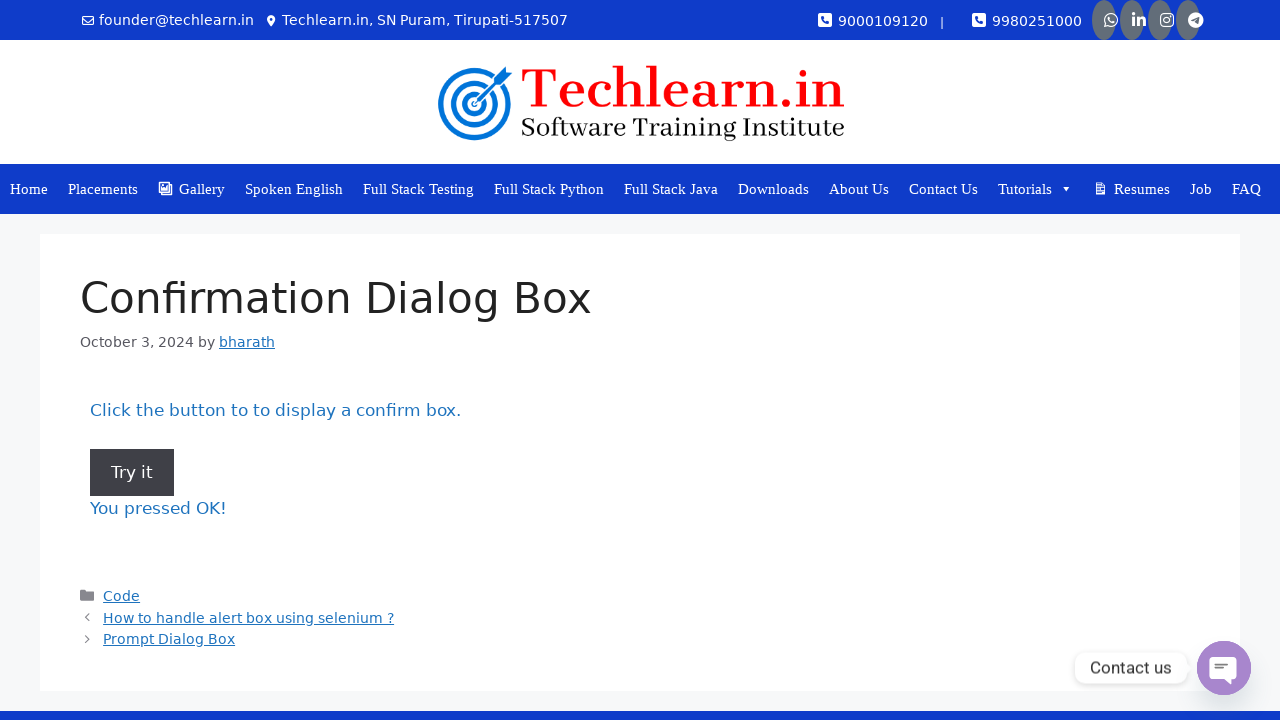